Navigates to a login practice page after clearing browser cookies and maximizing the window. The original script also takes a screenshot which is omitted in this translation.

Starting URL: https://rahulshettyacademy.com/loginpagePractise/

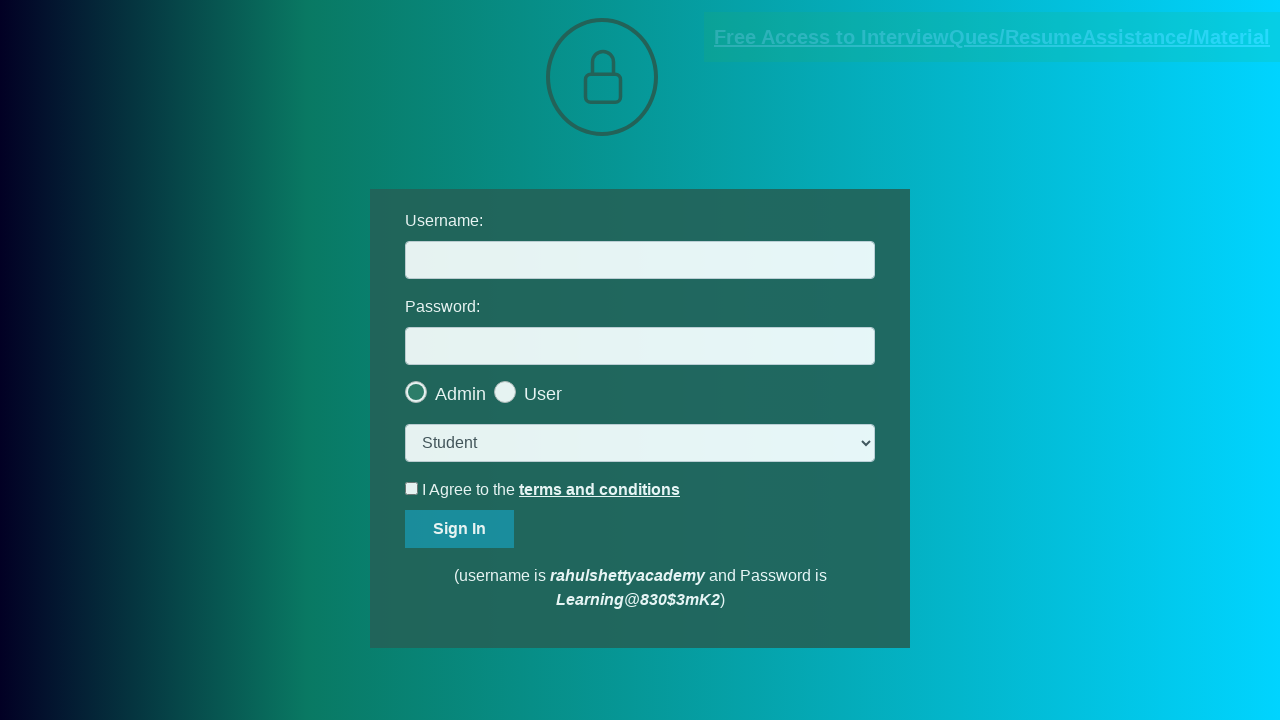

Cleared all browser cookies
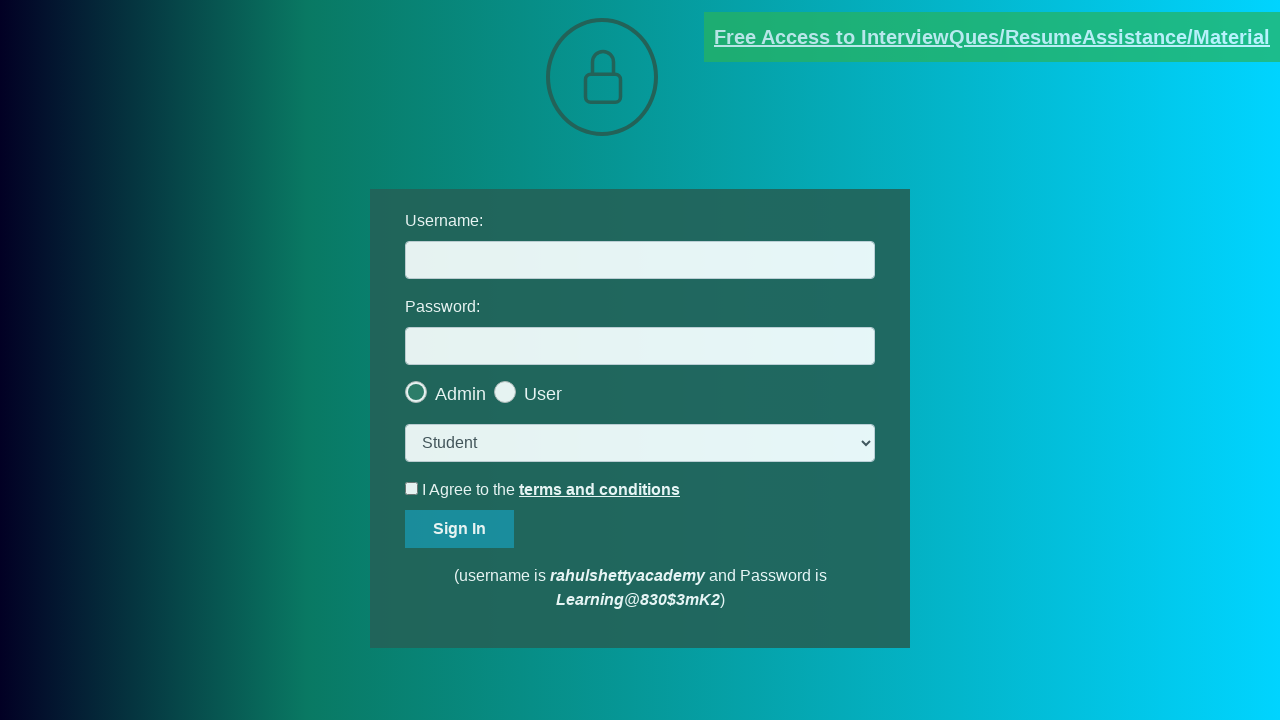

Waited for page to reach domcontentloaded state
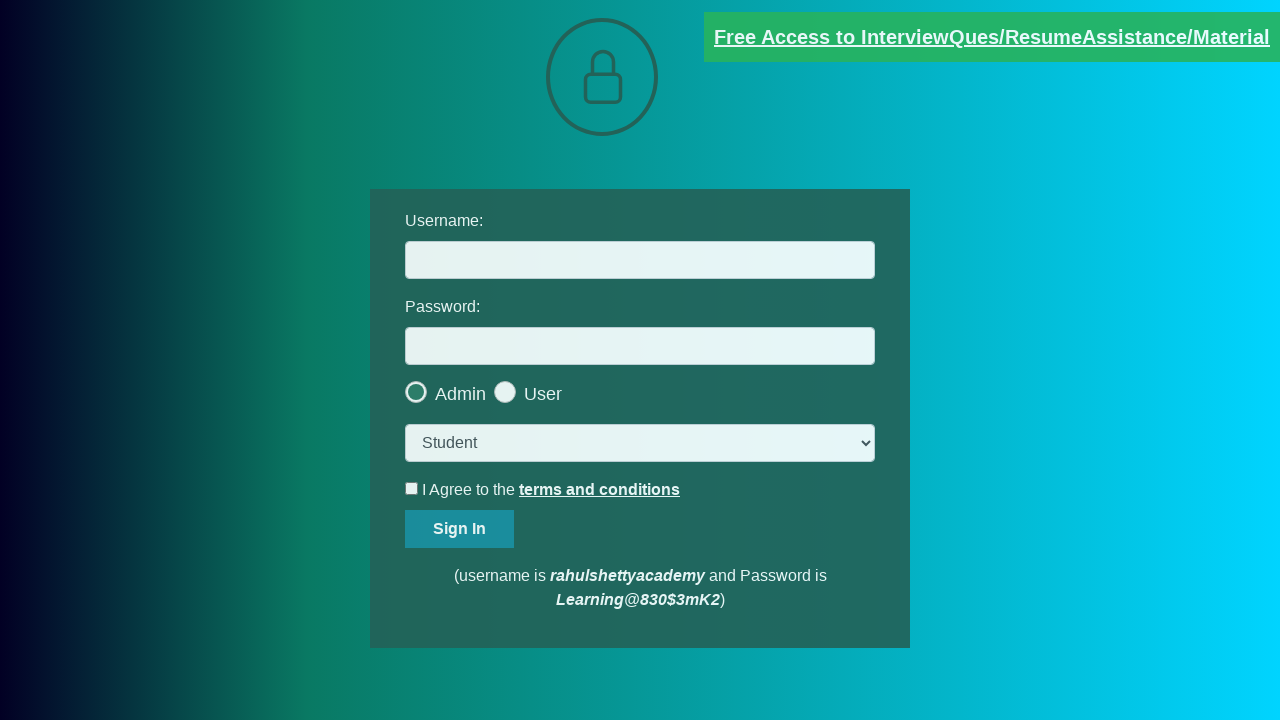

Verified username input field is visible on login practice page
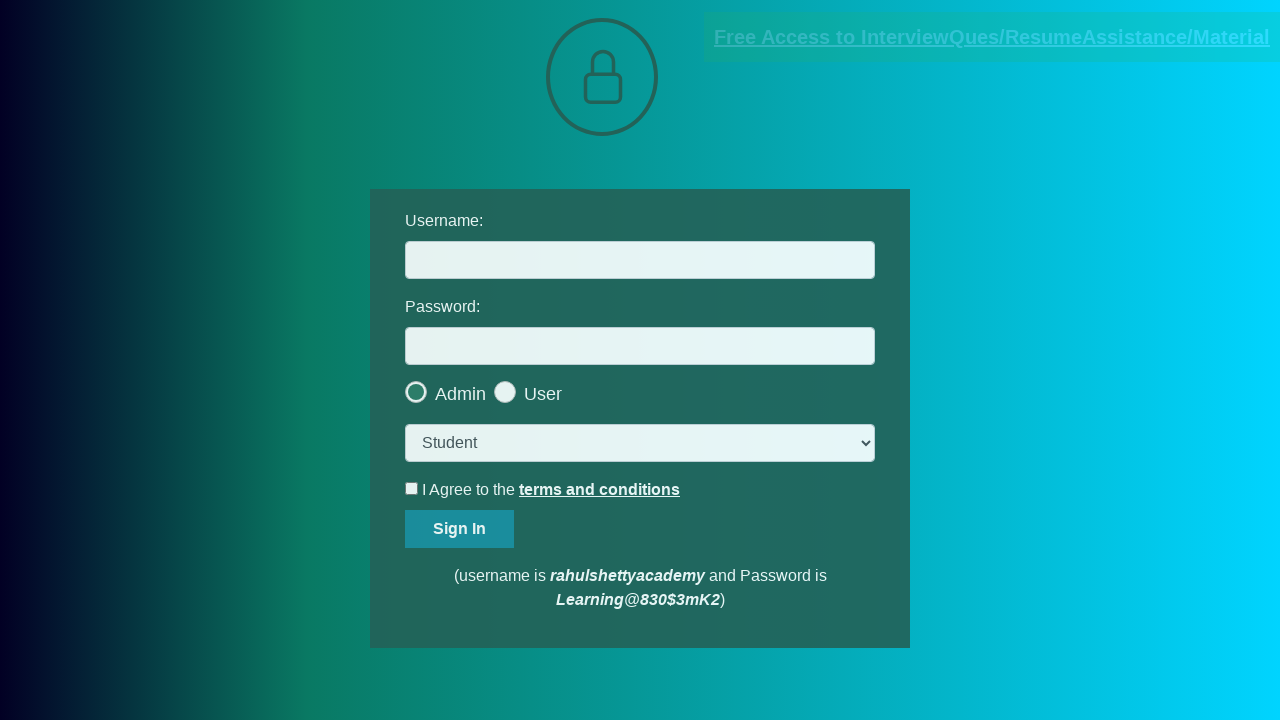

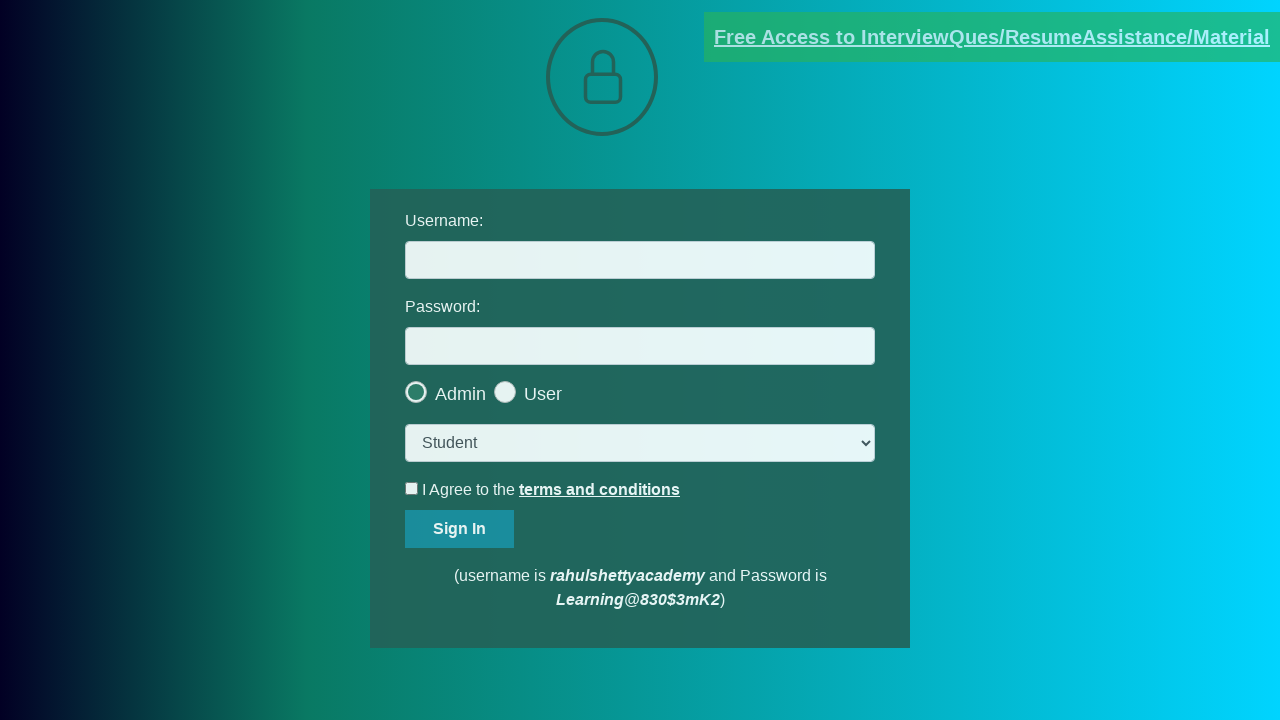